Tests adding todo items by creating two todos and verifying they appear in the list

Starting URL: https://demo.playwright.dev/todomvc

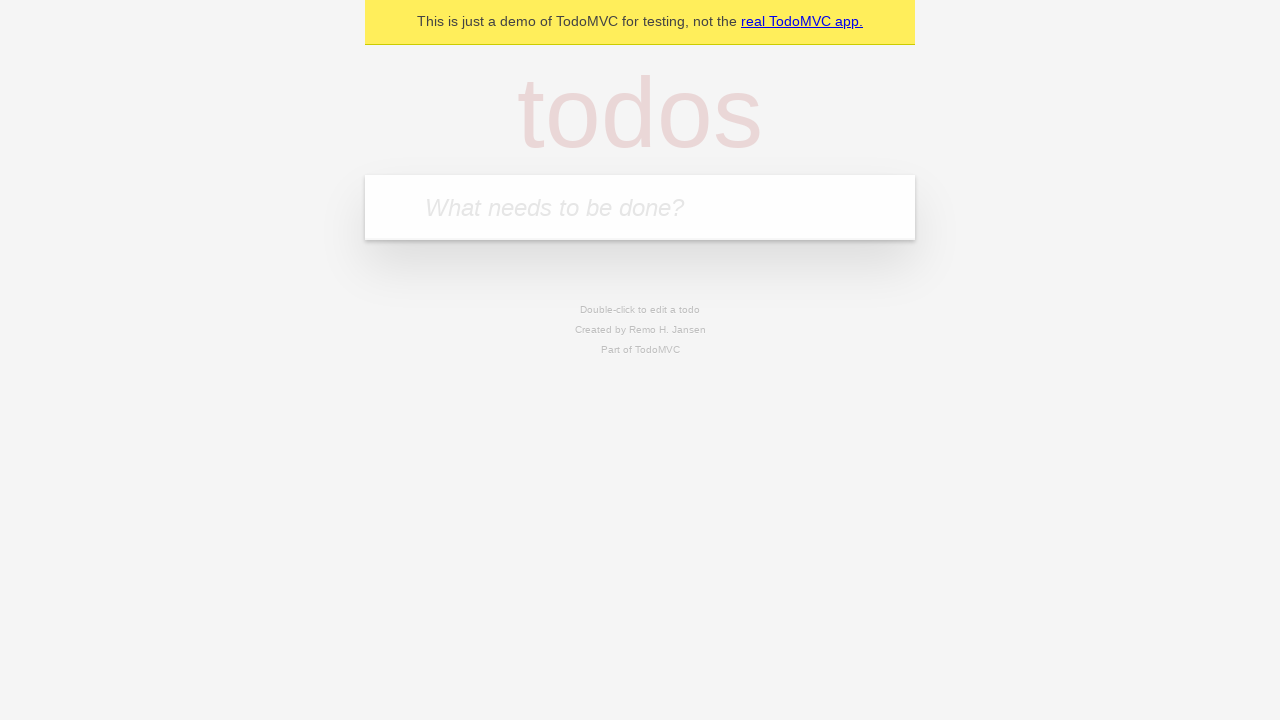

Filled todo input field with 'buy some cheese' on internal:attr=[placeholder="What needs to be done?"i]
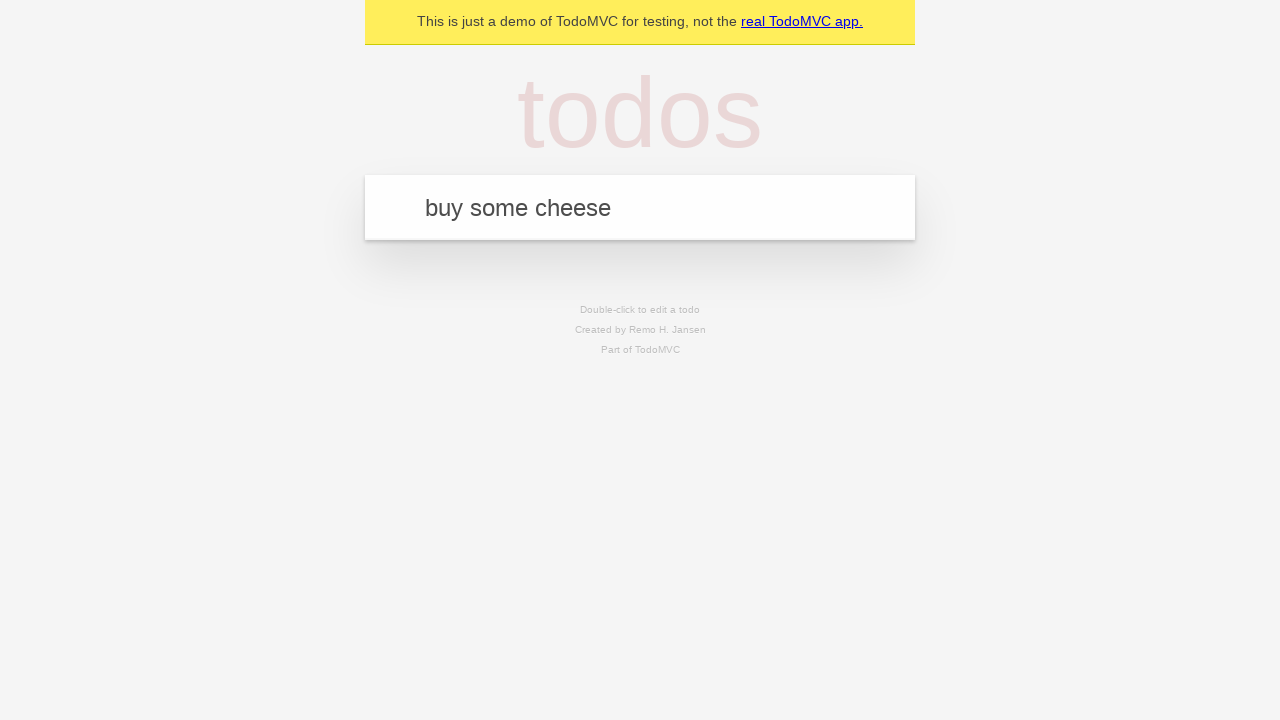

Pressed Enter to create first todo on internal:attr=[placeholder="What needs to be done?"i]
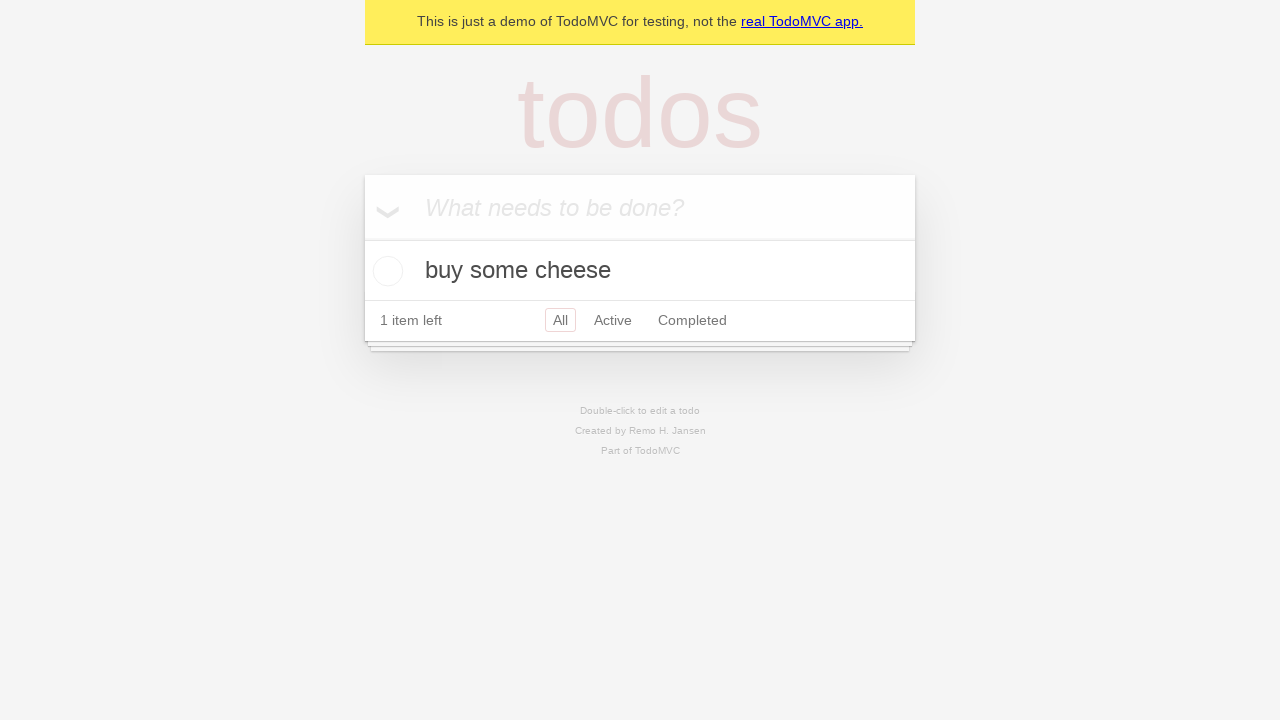

First todo item appeared in the list
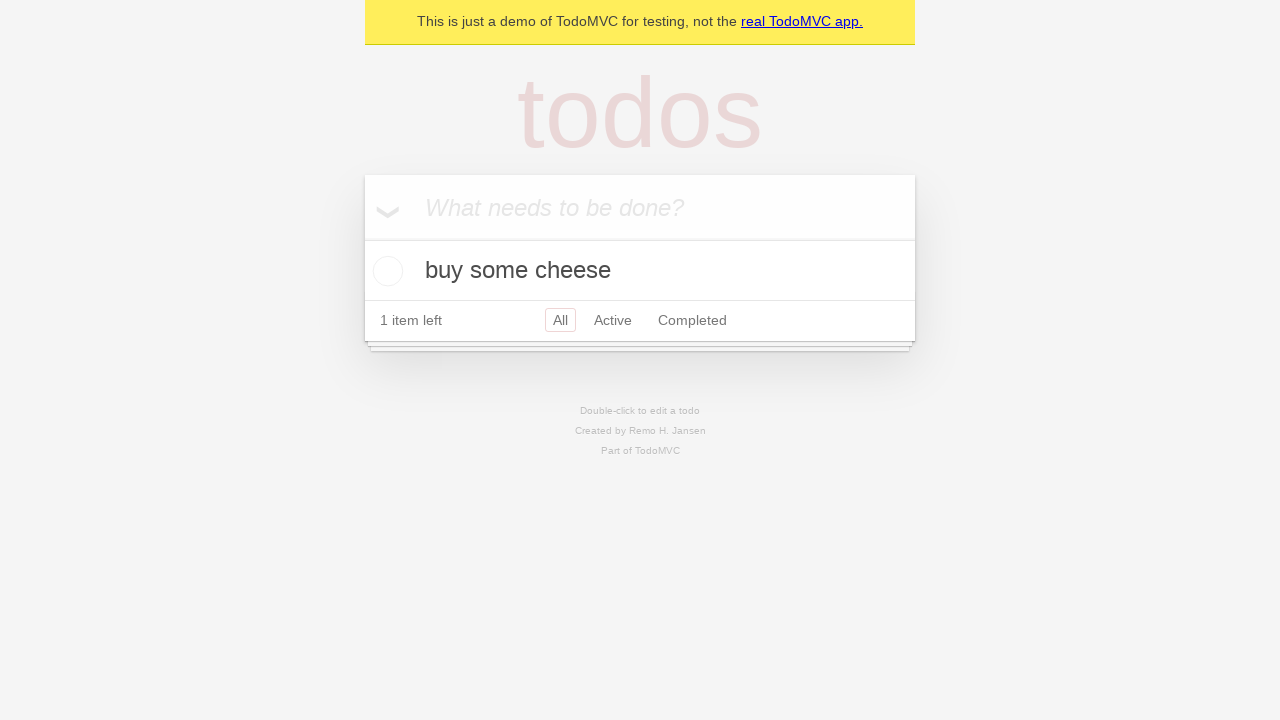

Filled todo input field with 'feed the cat' on internal:attr=[placeholder="What needs to be done?"i]
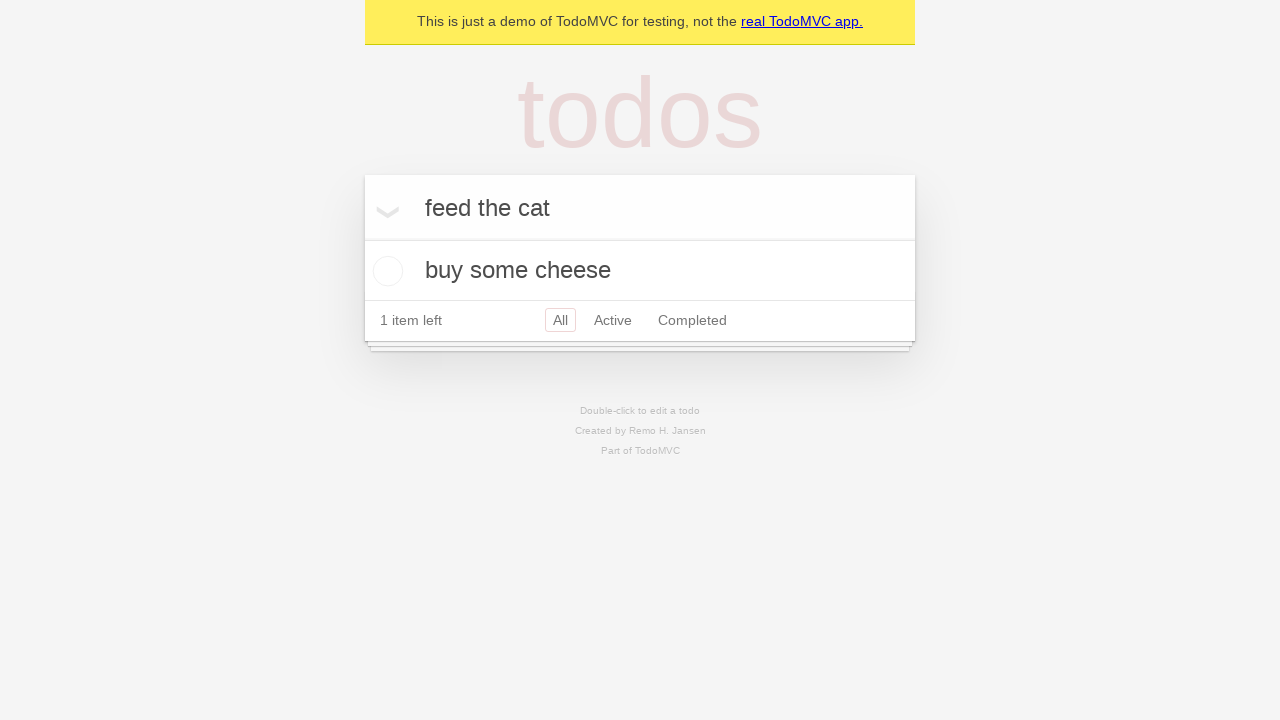

Pressed Enter to create second todo on internal:attr=[placeholder="What needs to be done?"i]
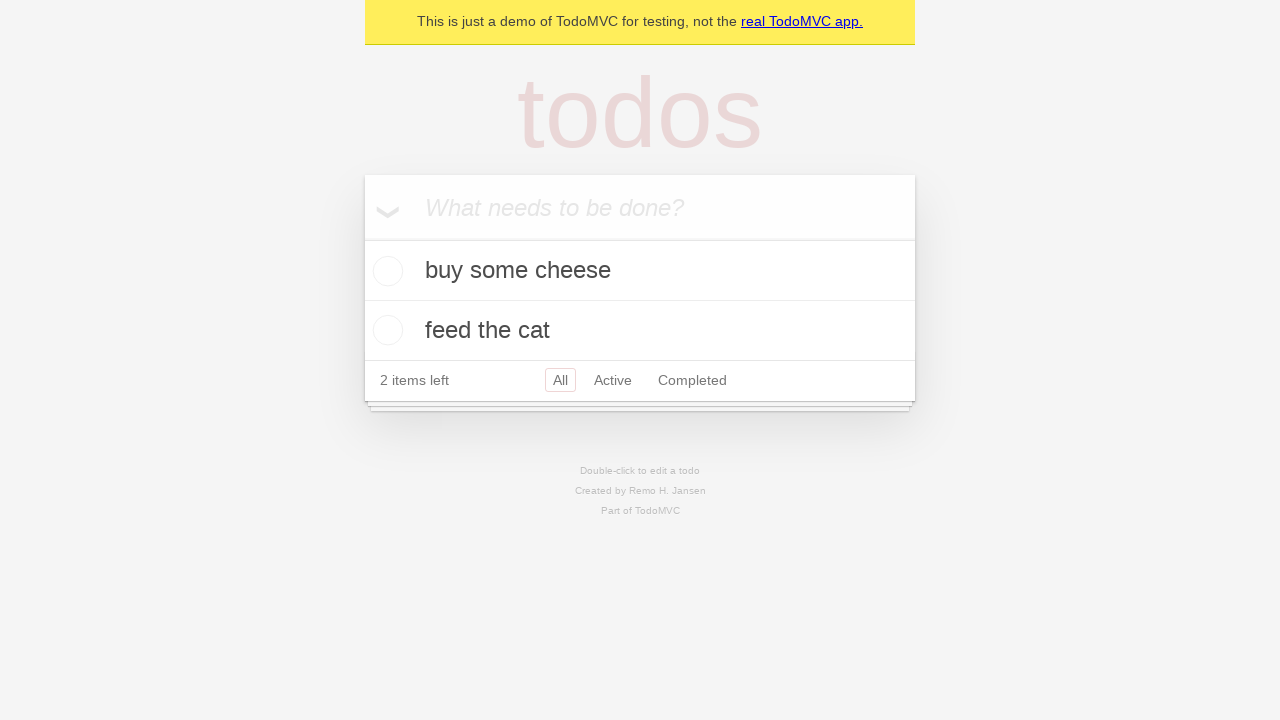

Second todo item appeared in the list, confirming both todos are present
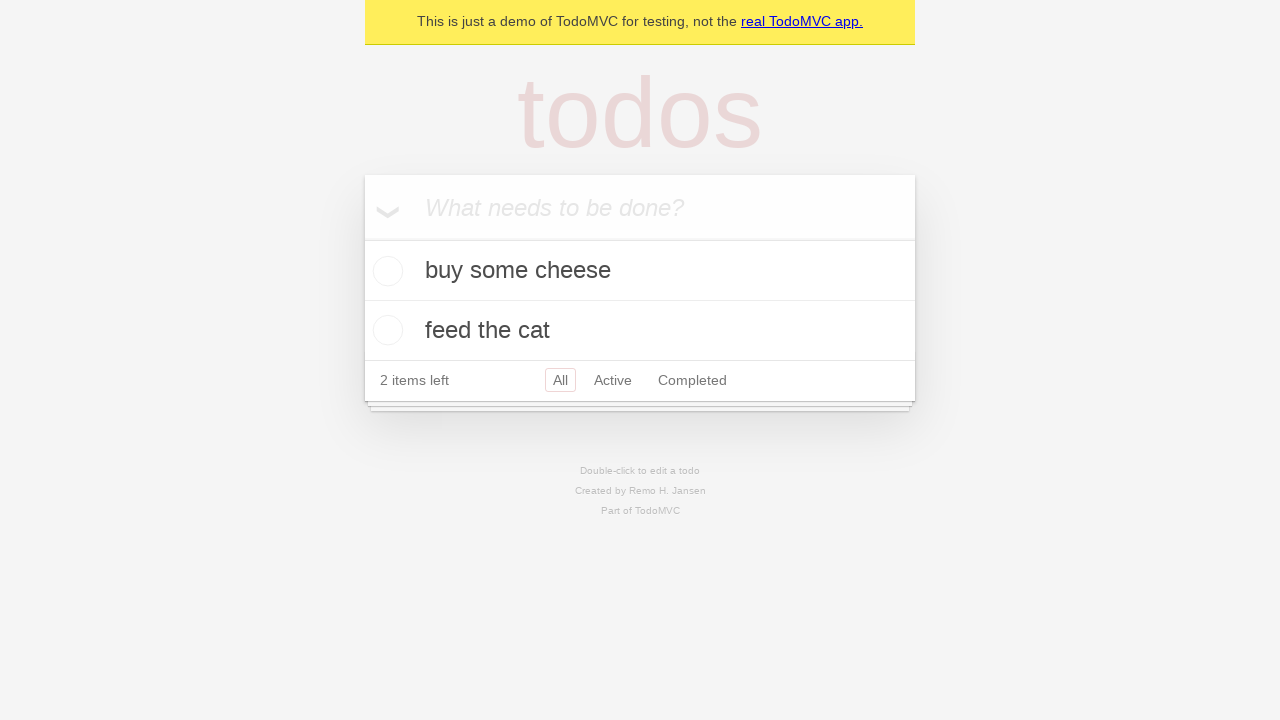

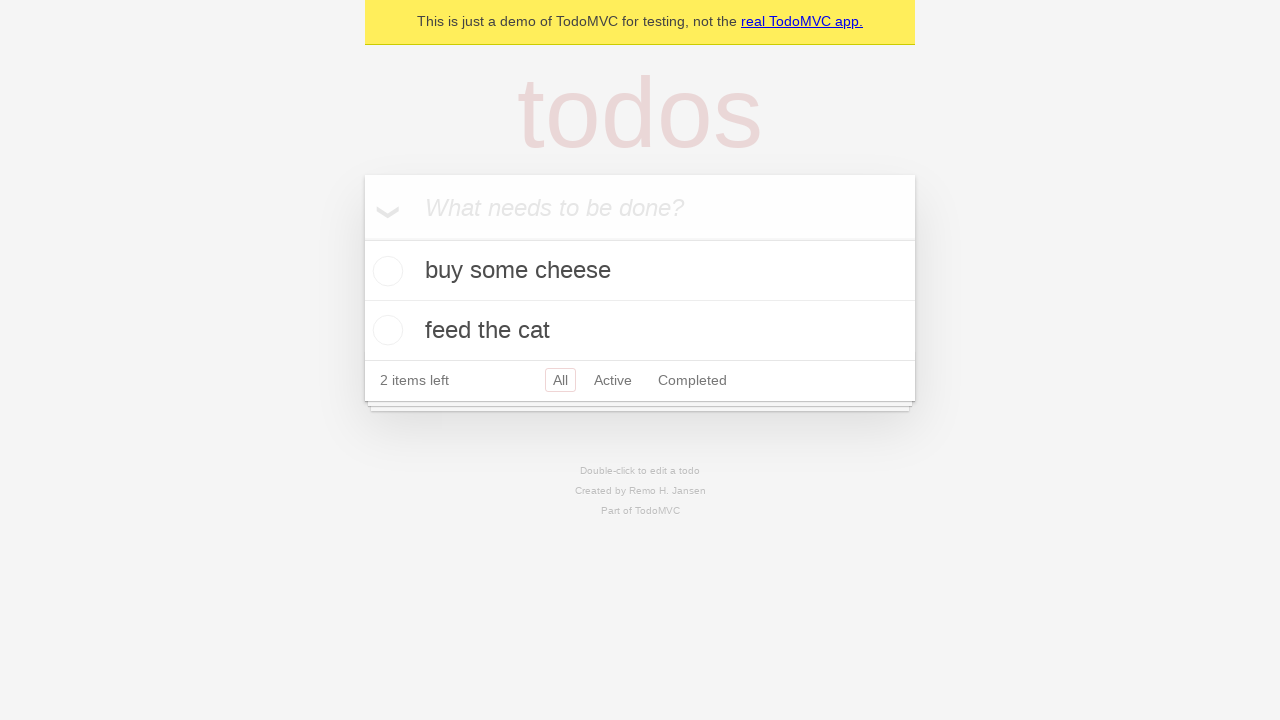